Tests the search functionality on an e-commerce website by entering a search query "for" and verifying that the expected book results are returned.

Starting URL: https://danube-web.shop/

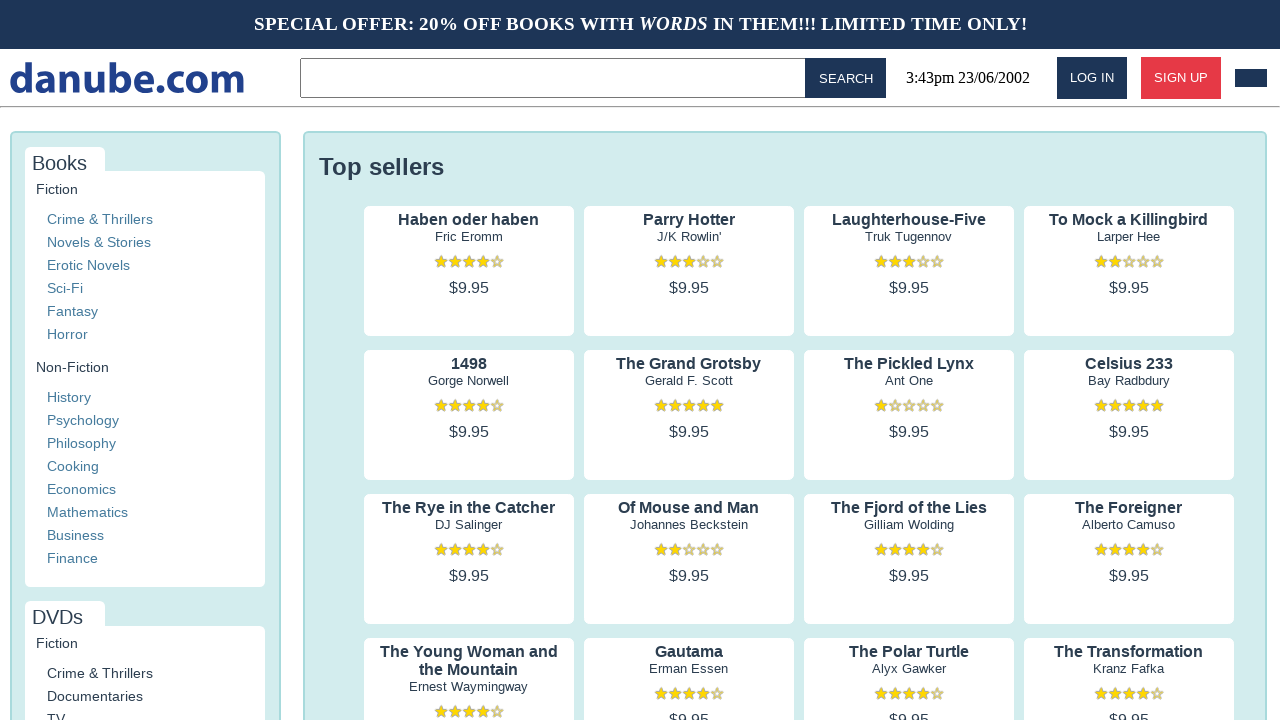

Clicked on the search input field in the topbar at (556, 78) on .topbar > input
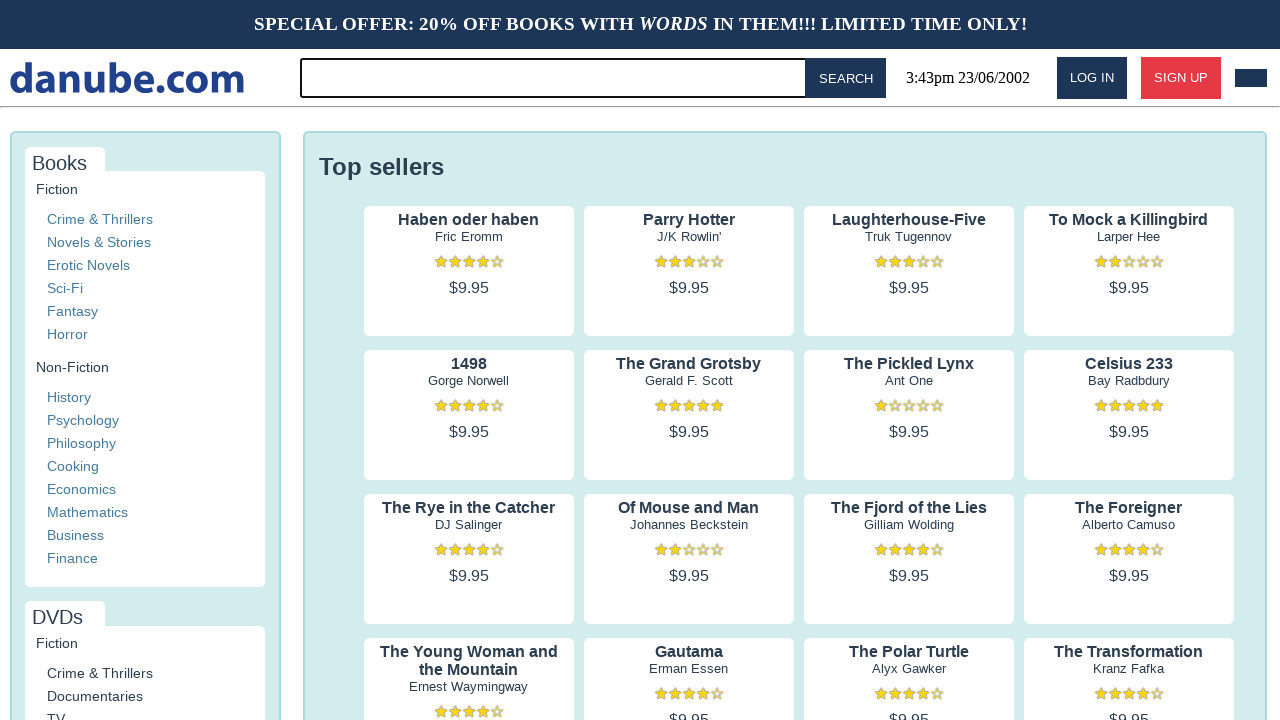

Typed search query 'for' into the search field on .topbar > input
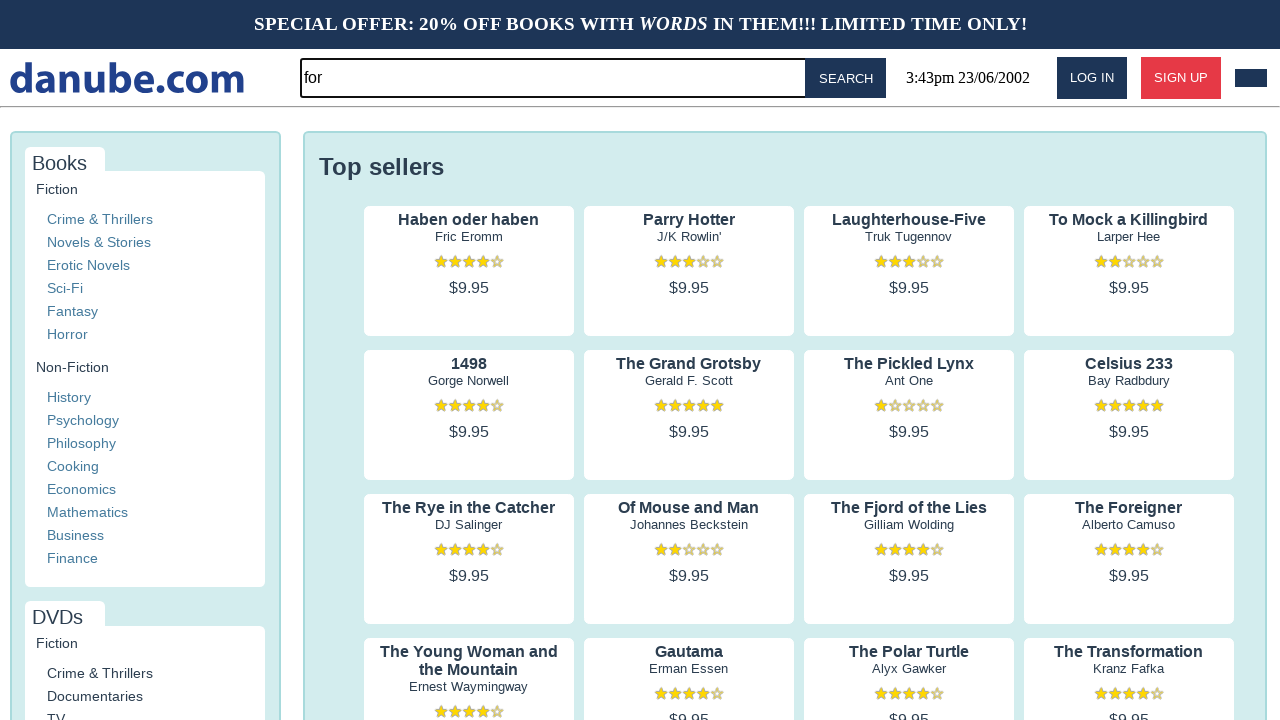

Clicked the search button to execute the search at (846, 78) on #button-search
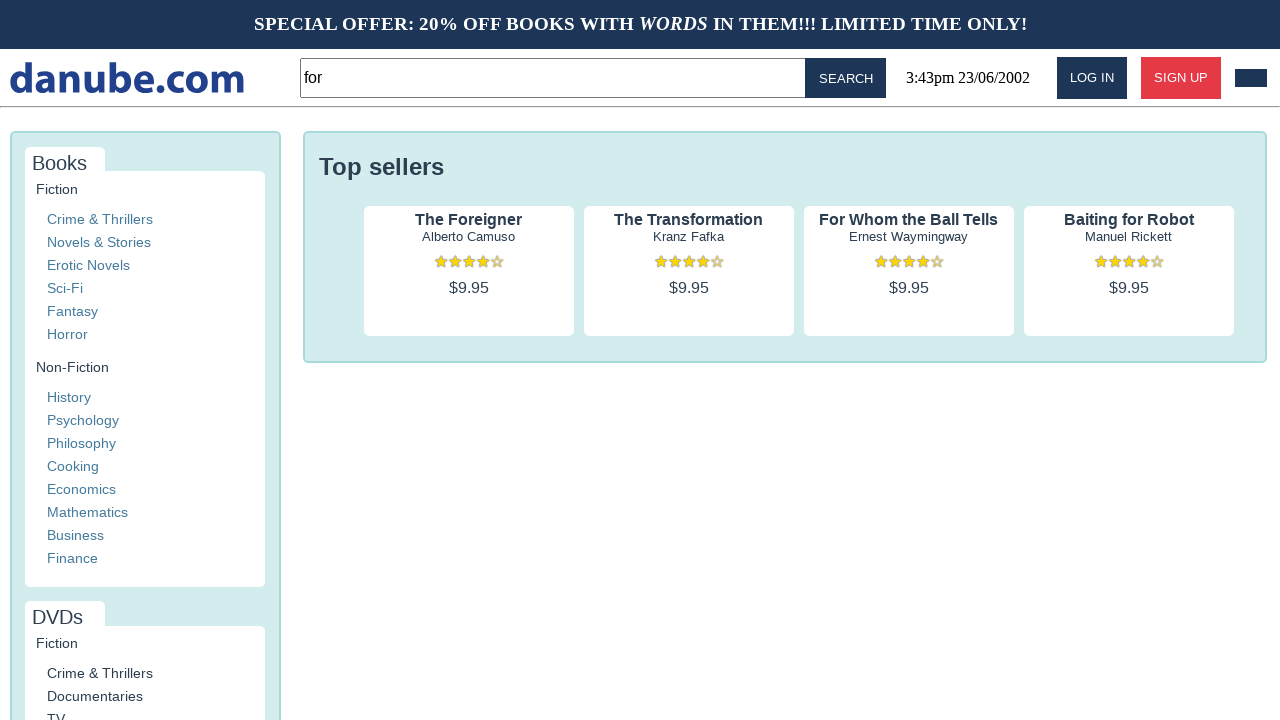

Search results loaded with book titles visible
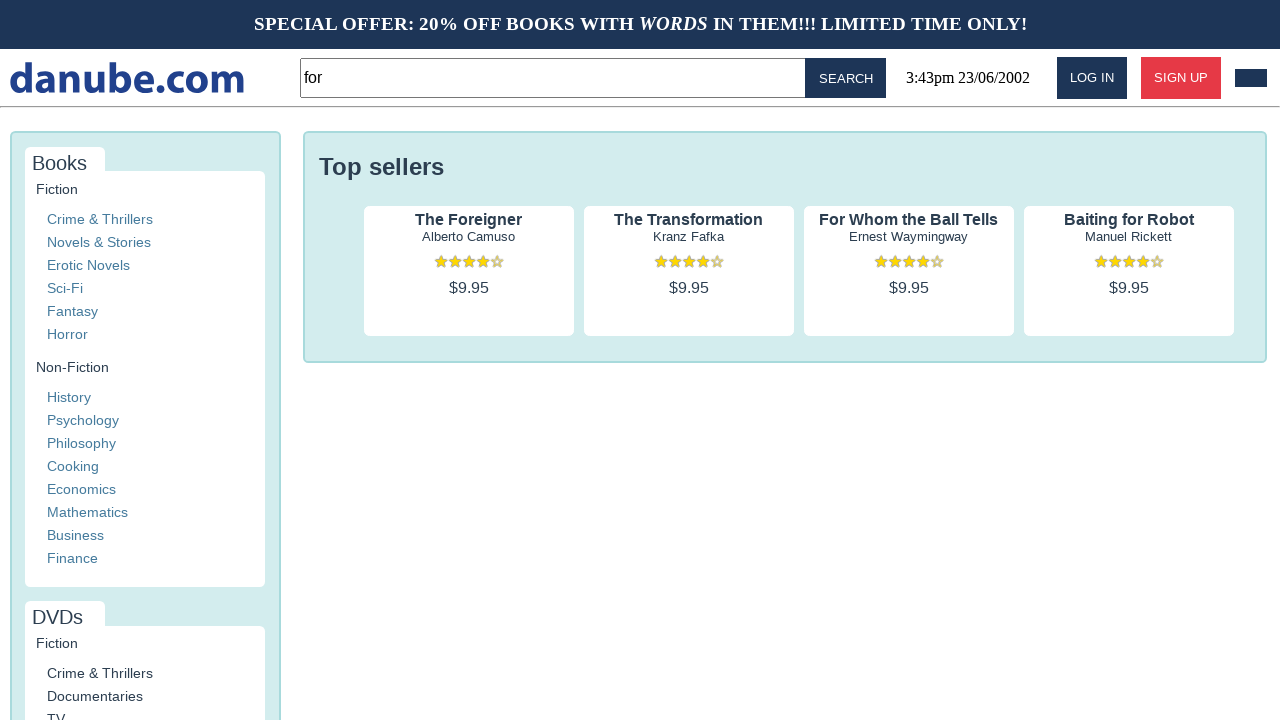

Verified search results are displayed with expected book items
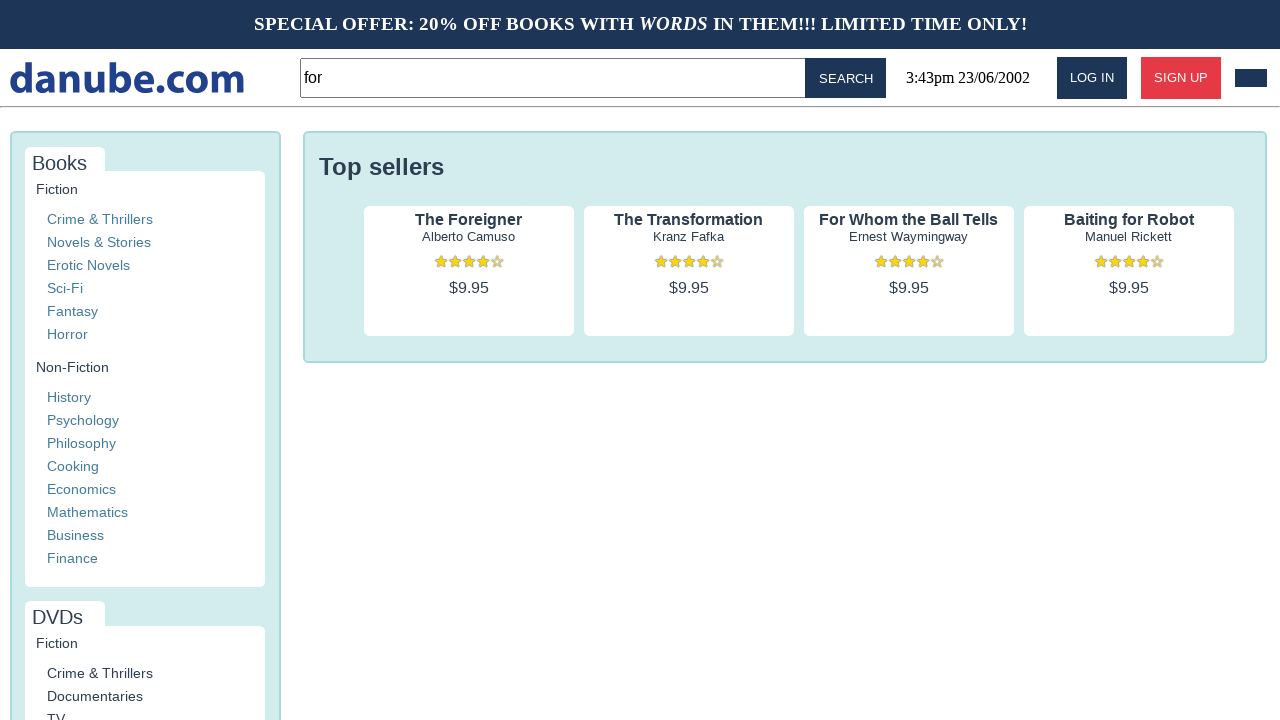

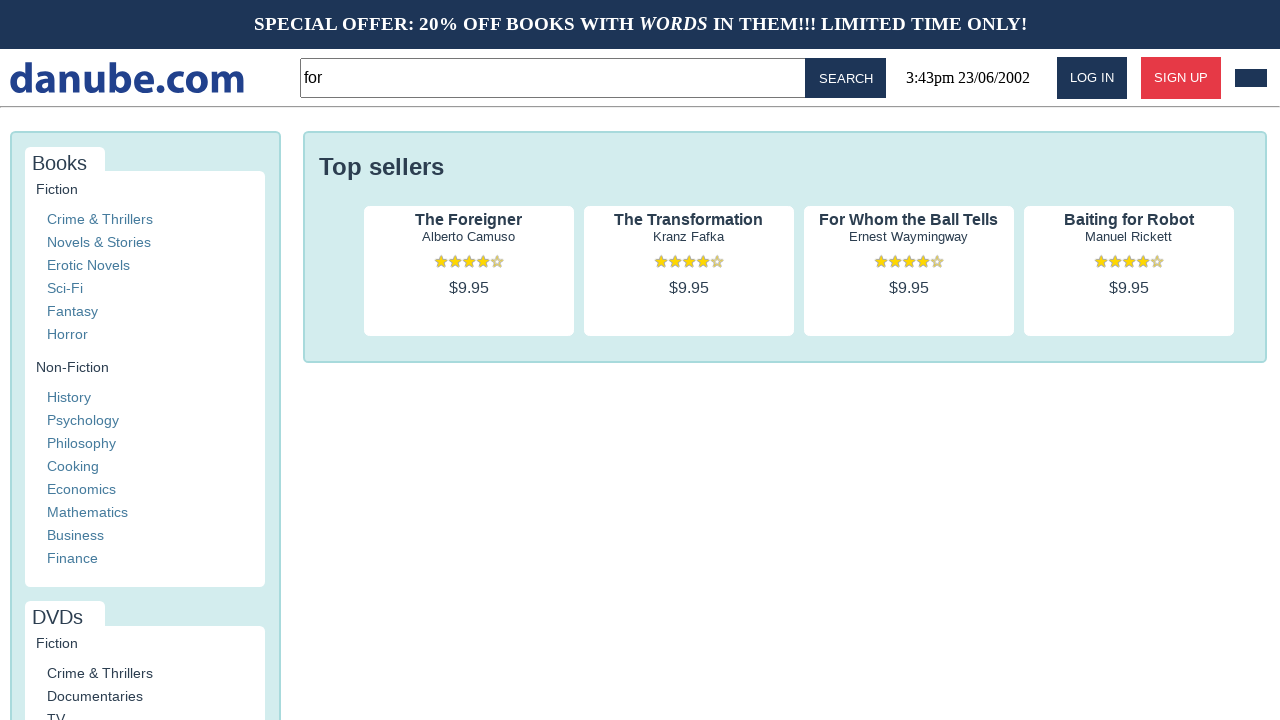